Navigates to the Jobs page via the main navigation menu and verifies the page title

Starting URL: https://alchemy.hguy.co/jobs

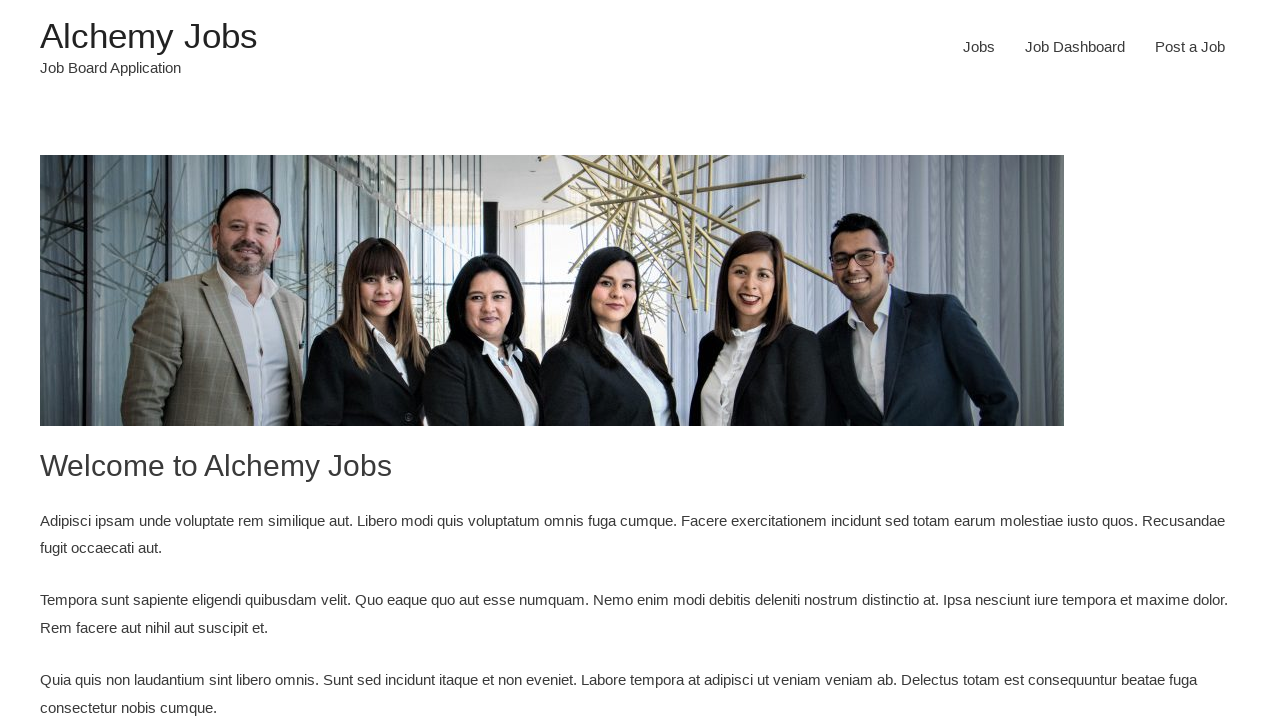

Clicked Jobs link in main navigation menu at (979, 47) on xpath=//div[@class = 'main-navigation']/ul/li[1]/a
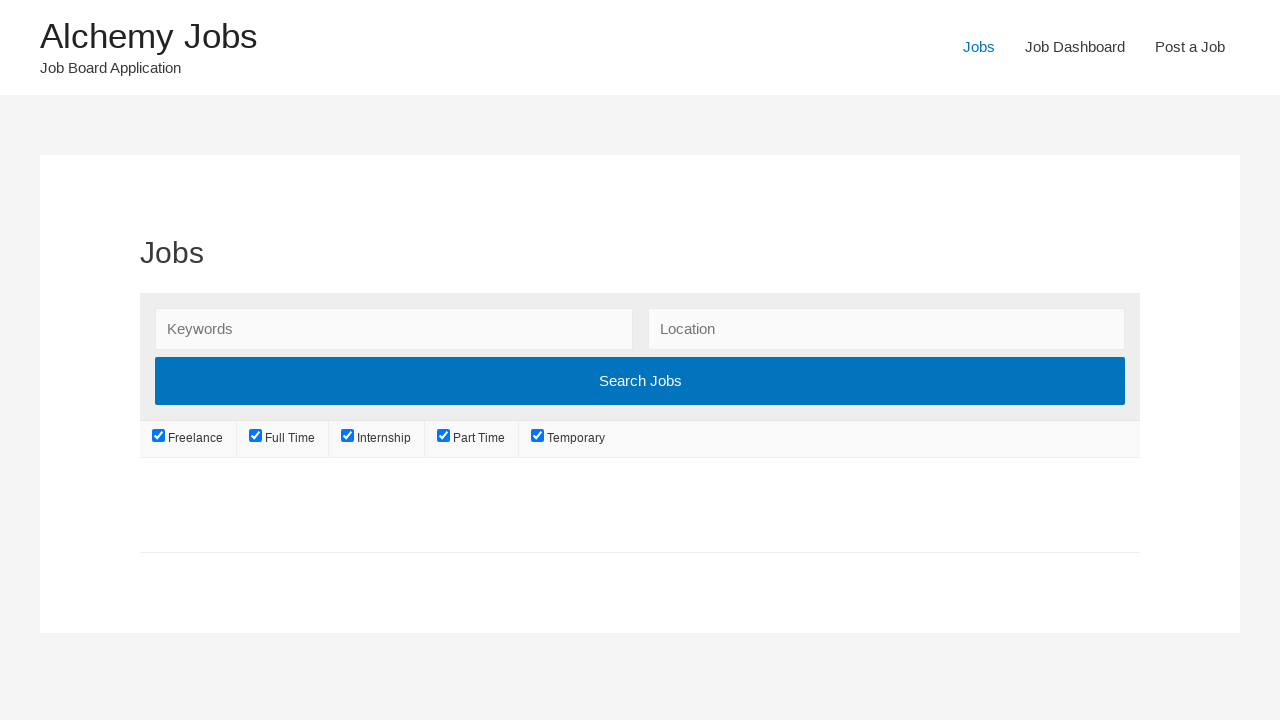

Retrieved page title
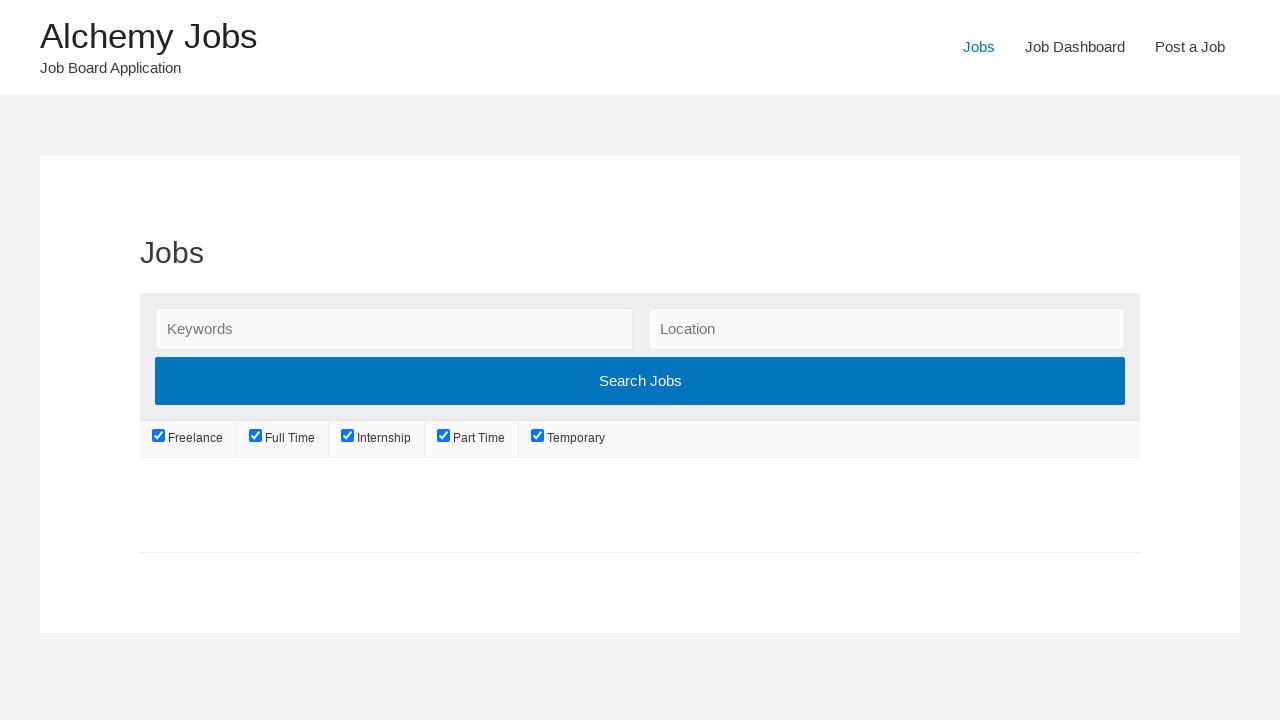

Verified page title is 'Jobs – Alchemy Jobs'
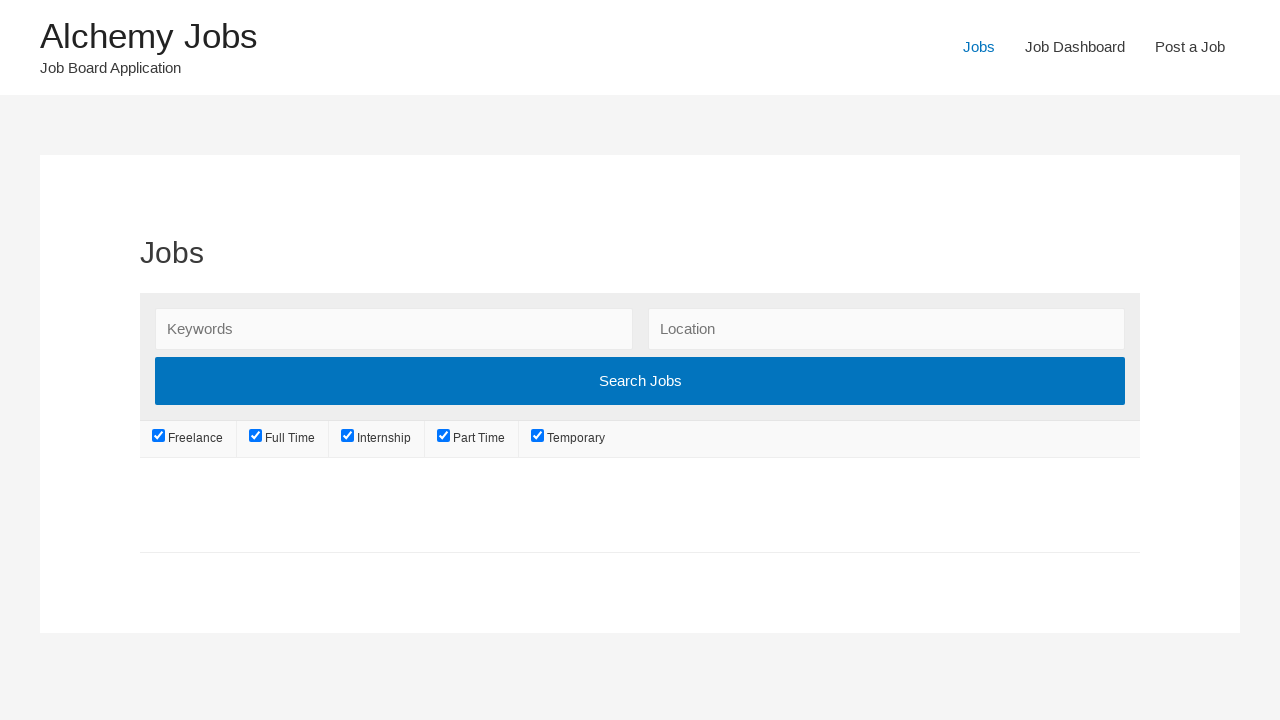

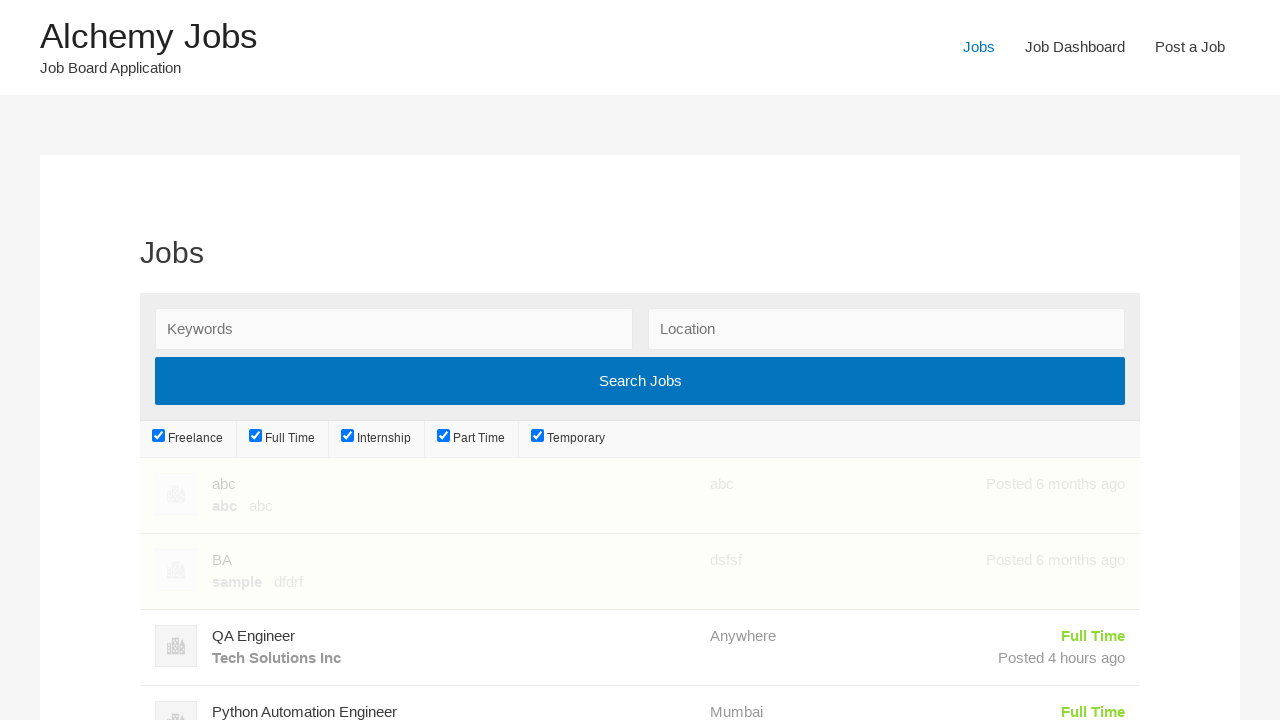